Clicks on the Brokers button and verifies the broker hero section appears on the page

Starting URL: https://www.cashdeck.com.au

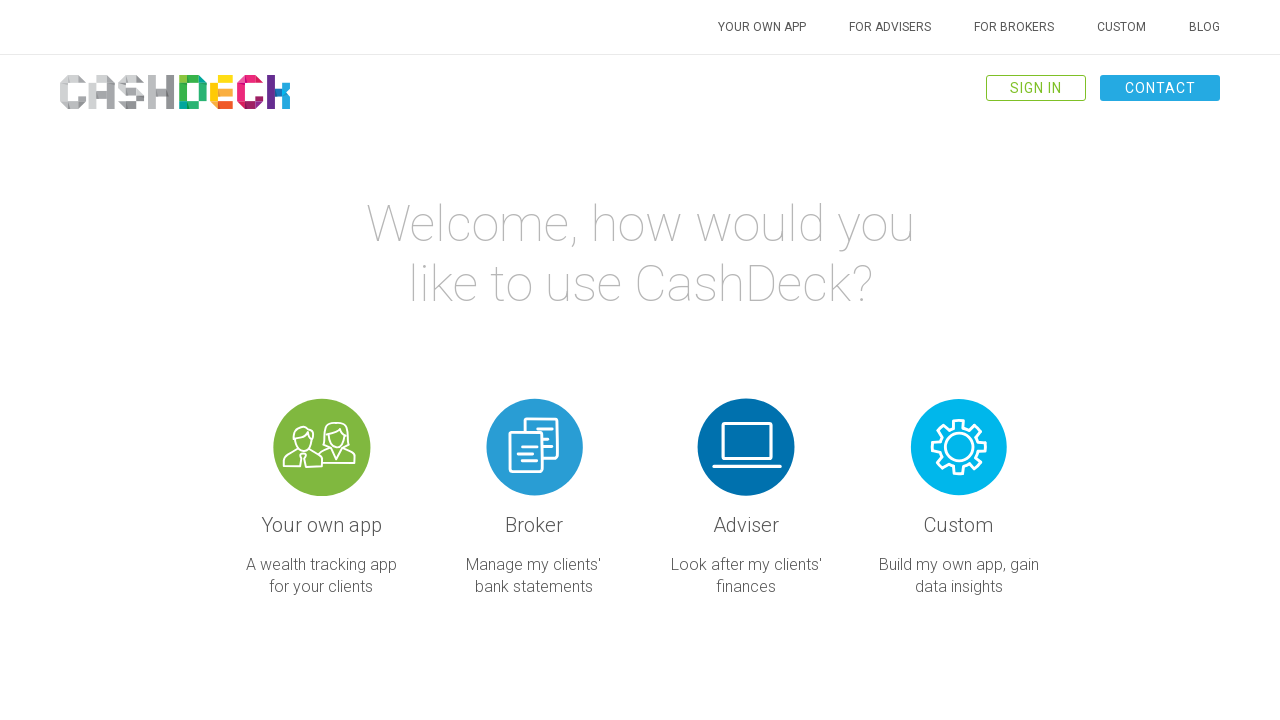

Clicked the Brokers button at (534, 519) on .brokers
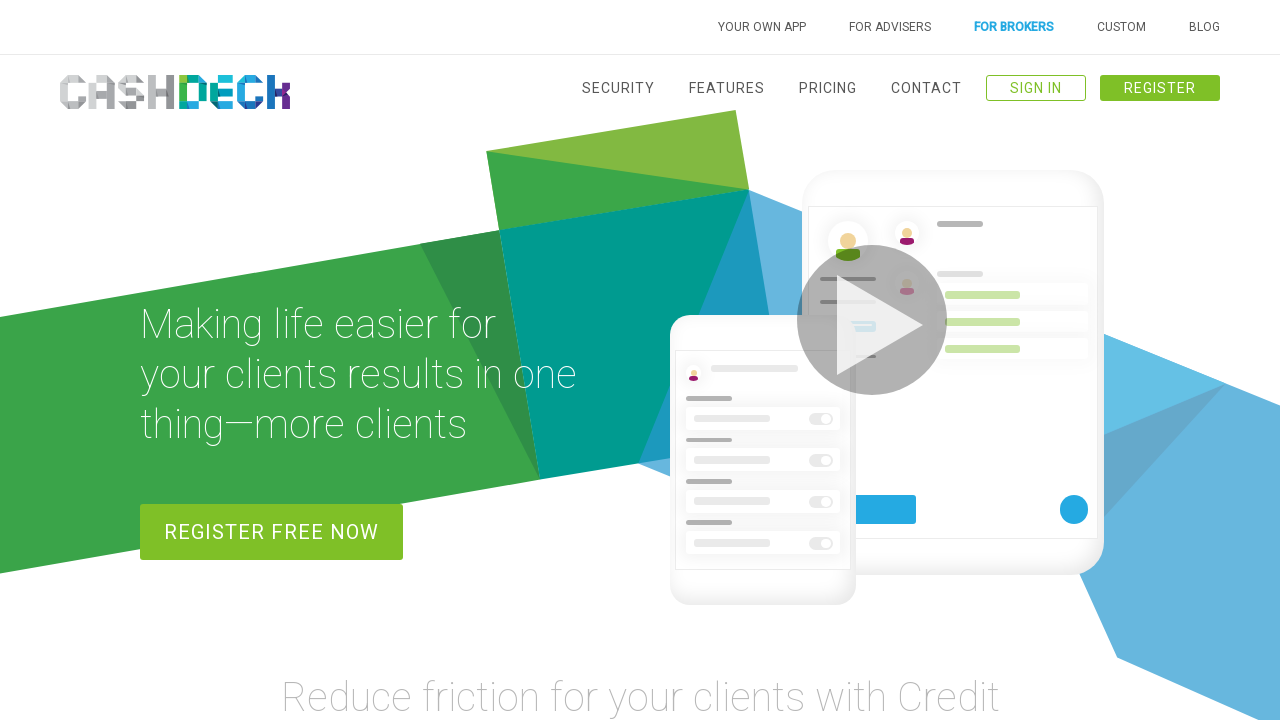

Verified page title is 'CashDeck'
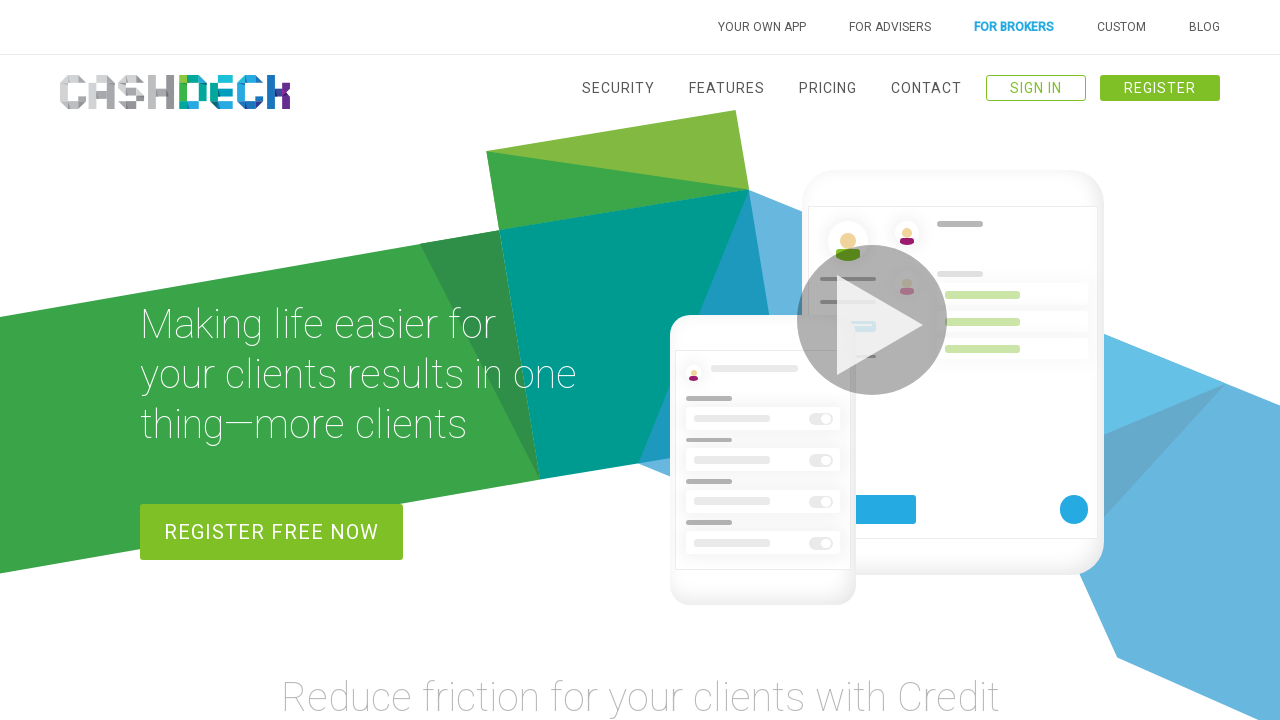

Broker hero section appeared on the page
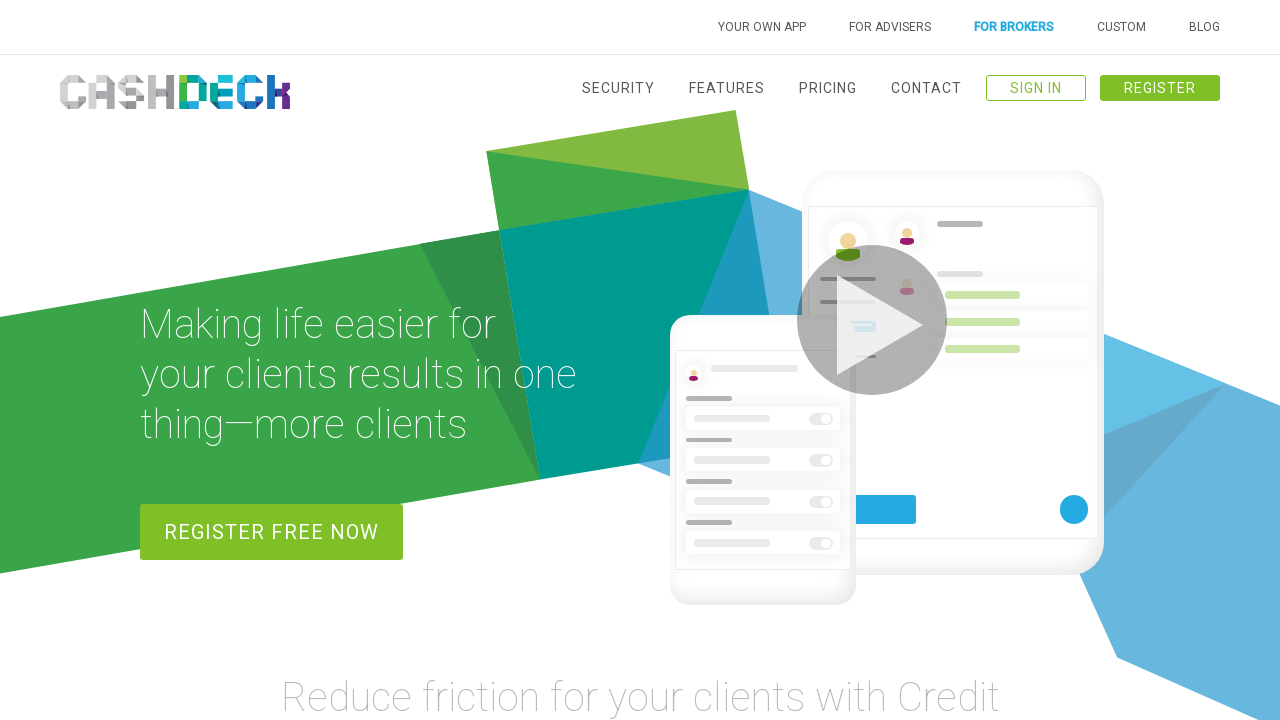

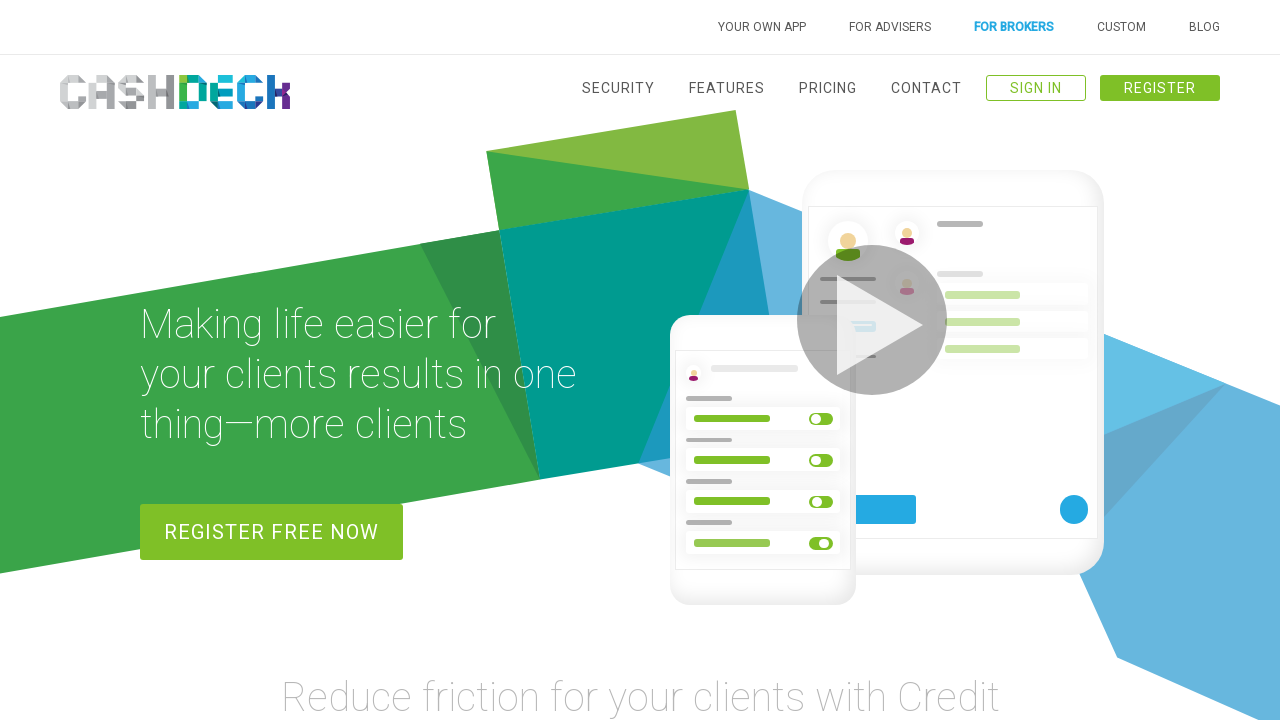